Tests a math calculation form by reading two numbers, calculating their sum, selecting the result from a dropdown, and submitting the form

Starting URL: http://suninjuly.github.io/selects2.html

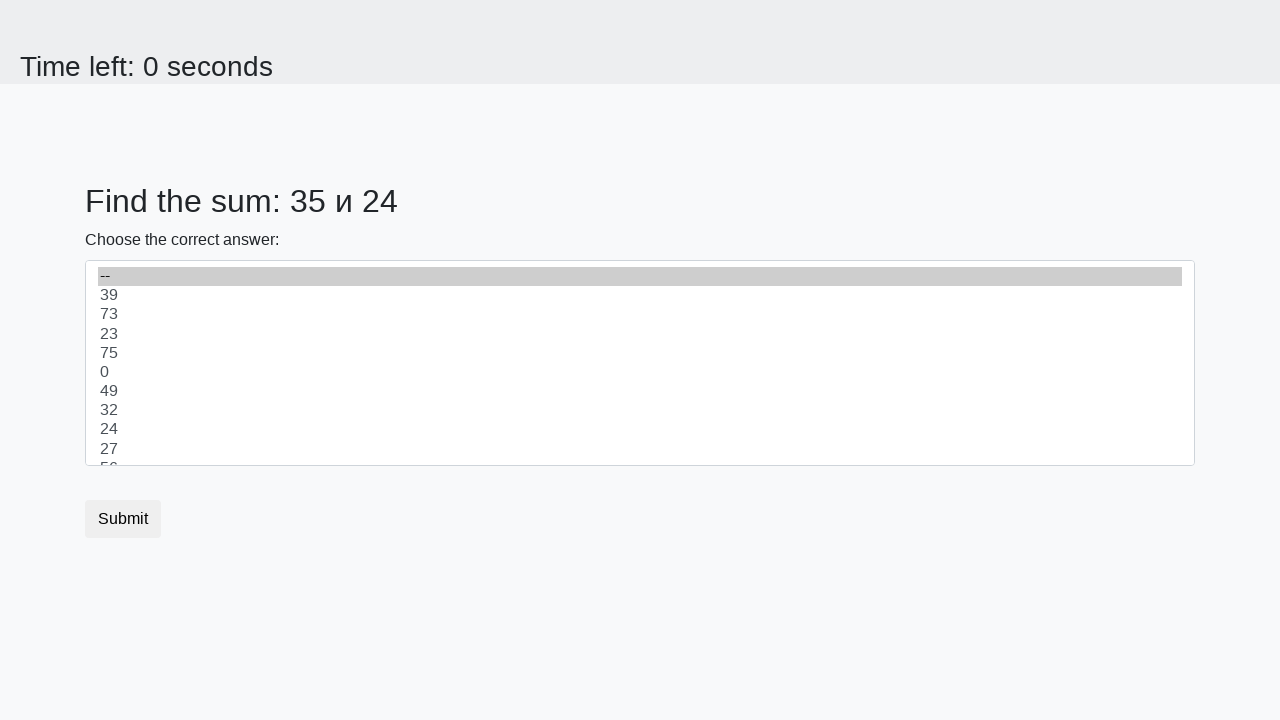

Read first number from #num1 element
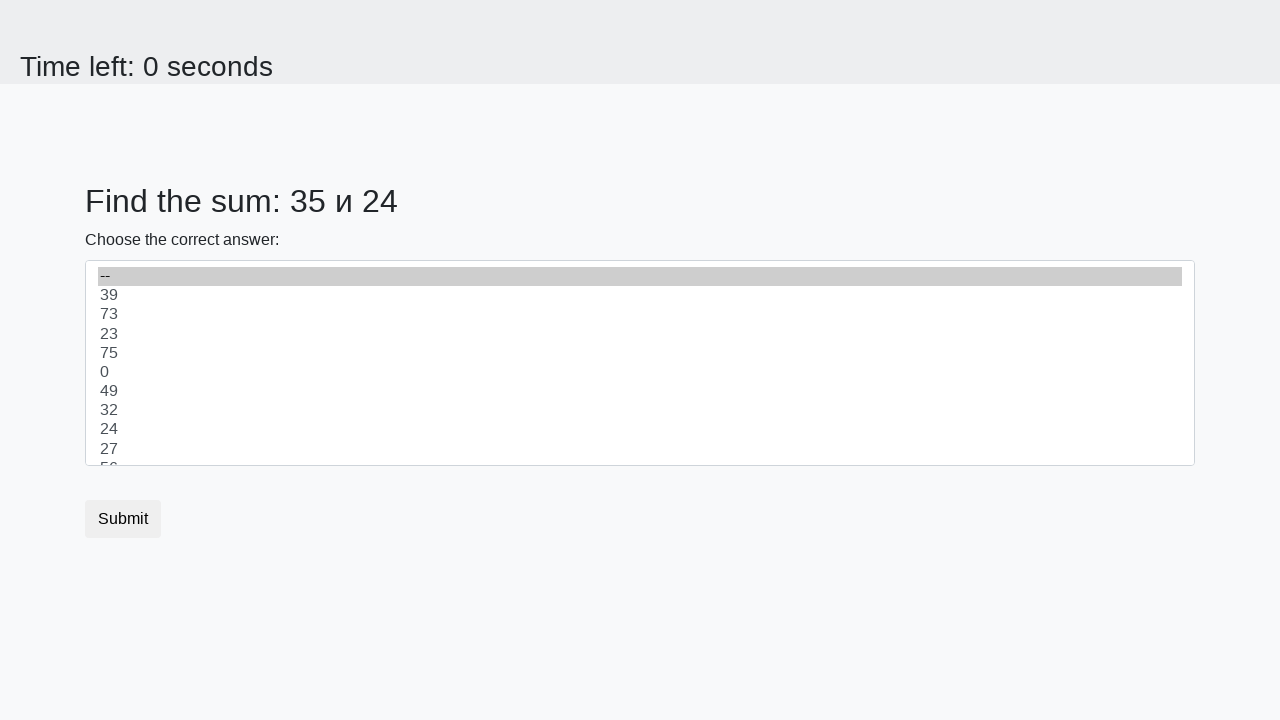

Read second number from #num2 element
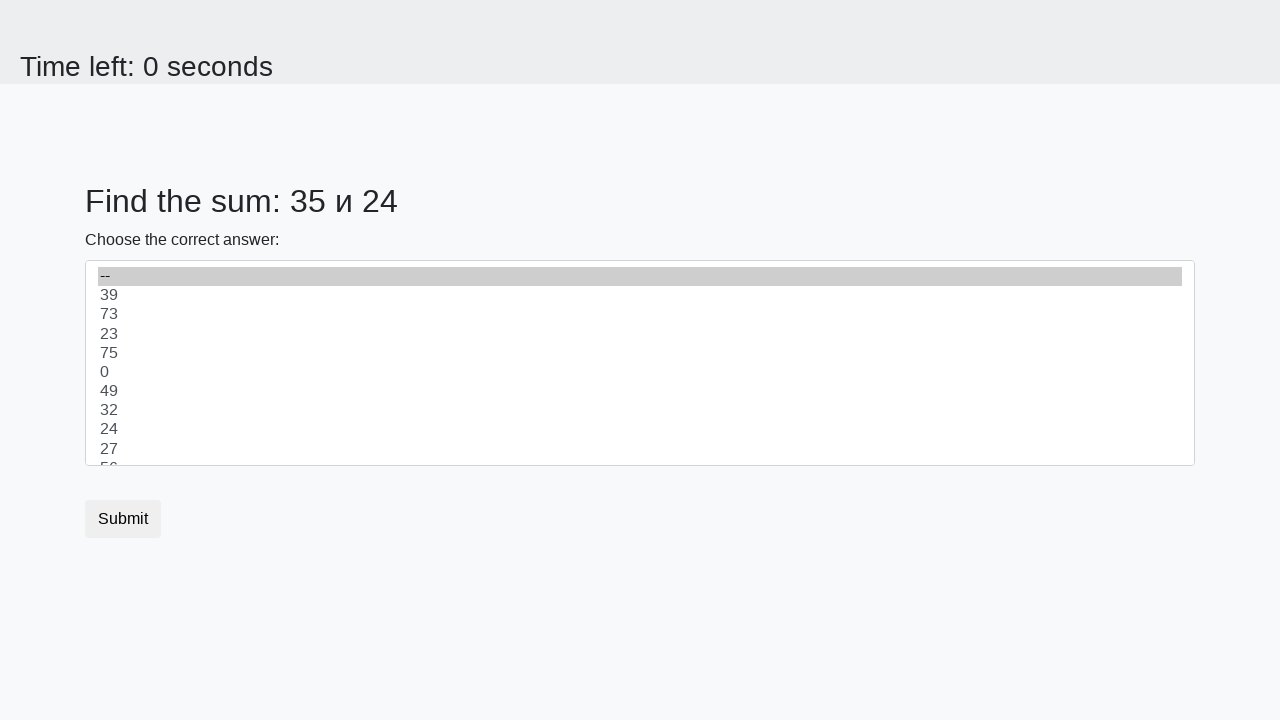

Calculated sum: 35 + 24 = 59
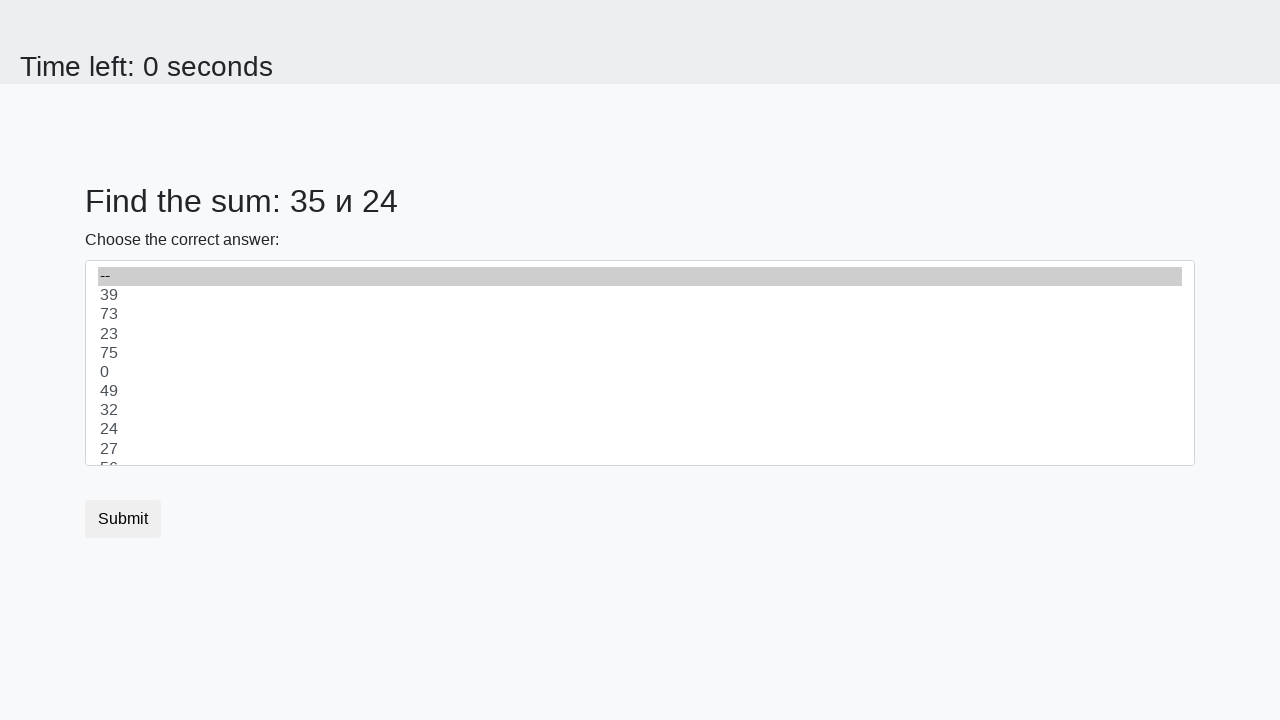

Selected sum value 59 from dropdown on select
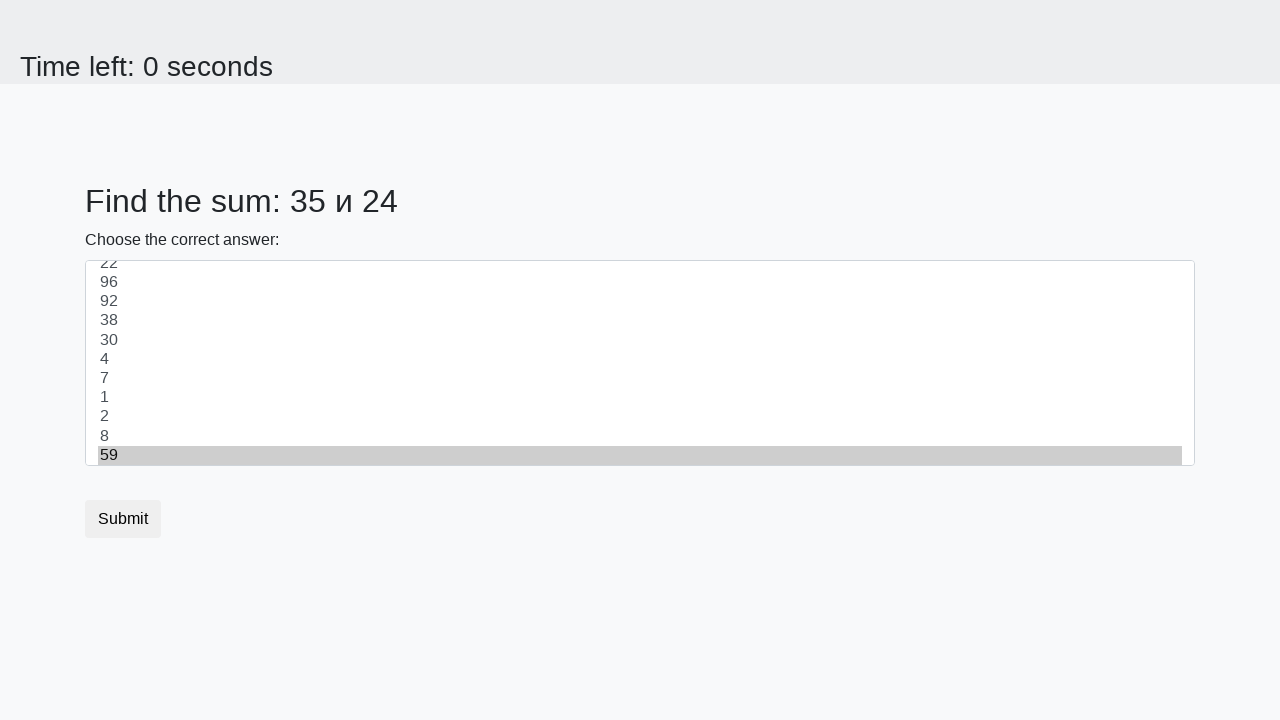

Clicked submit button to submit the form at (123, 519) on button.btn
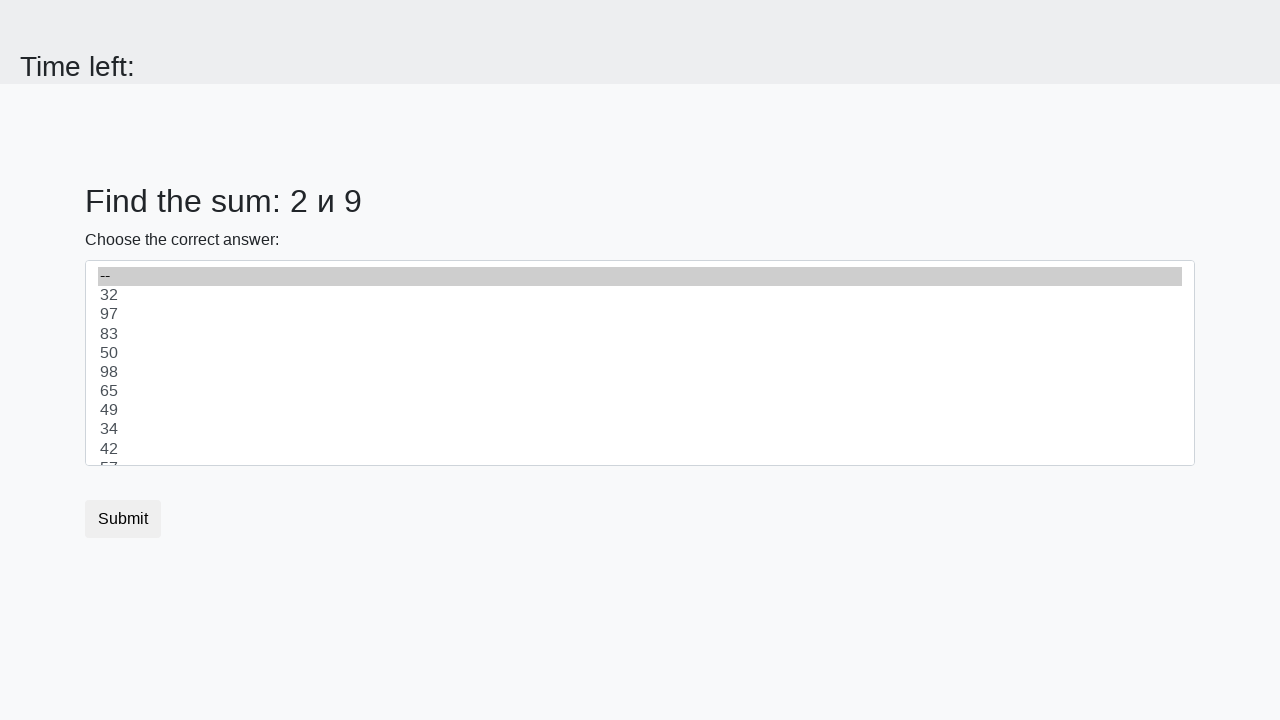

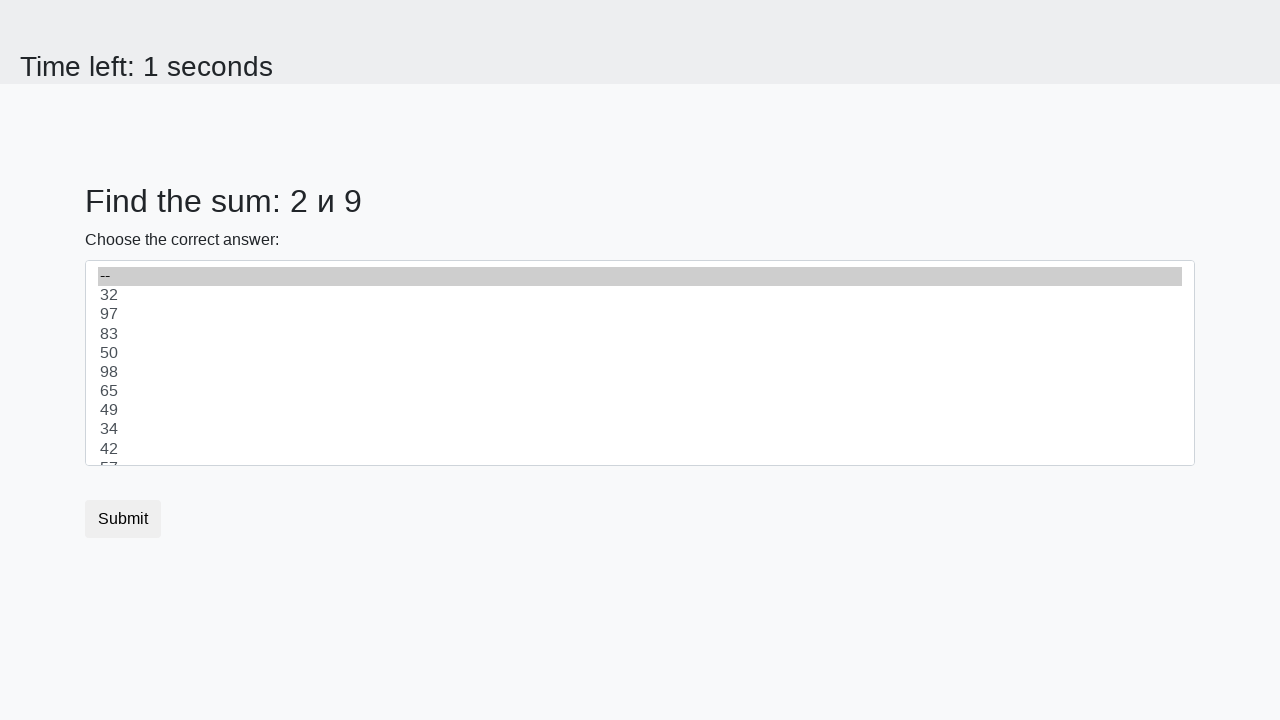